Tests the UI Test Automation Playground homepage by verifying the main heading, then navigates to the Dynamic ID page and verifies its heading.

Starting URL: http://uitestingplayground.com/

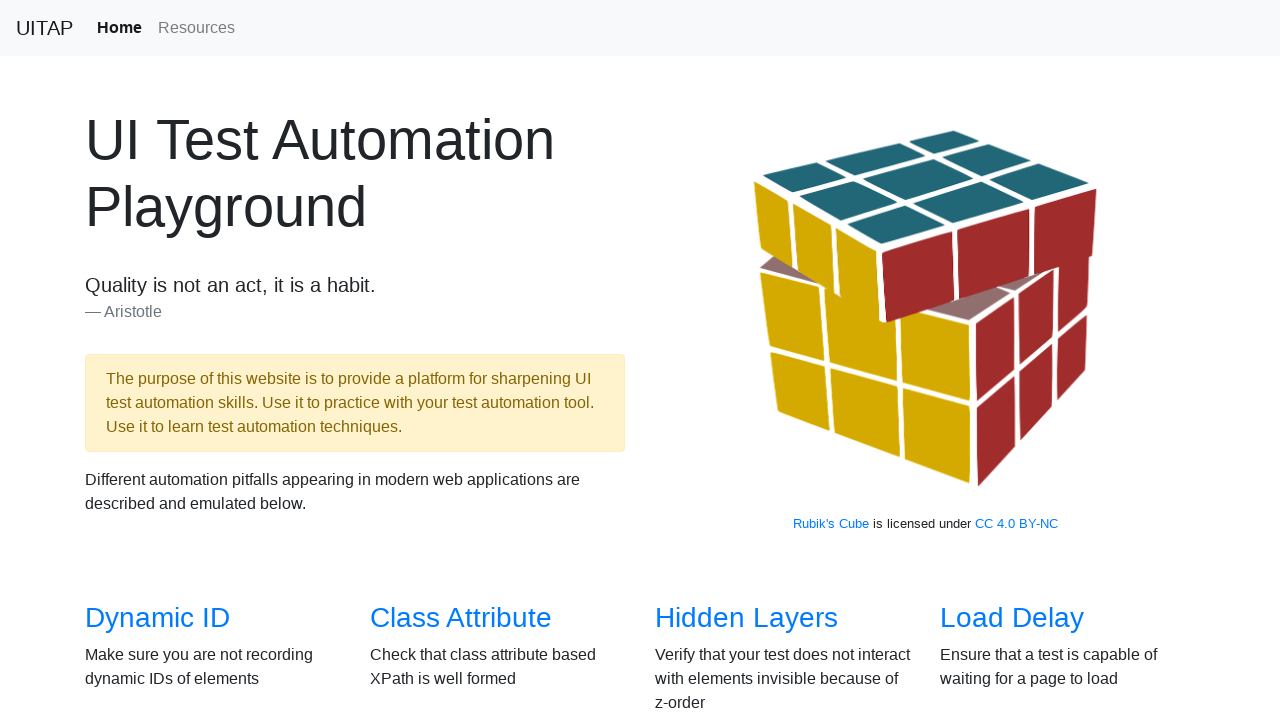

Verified homepage h1 heading contains 'UI Test Automation'
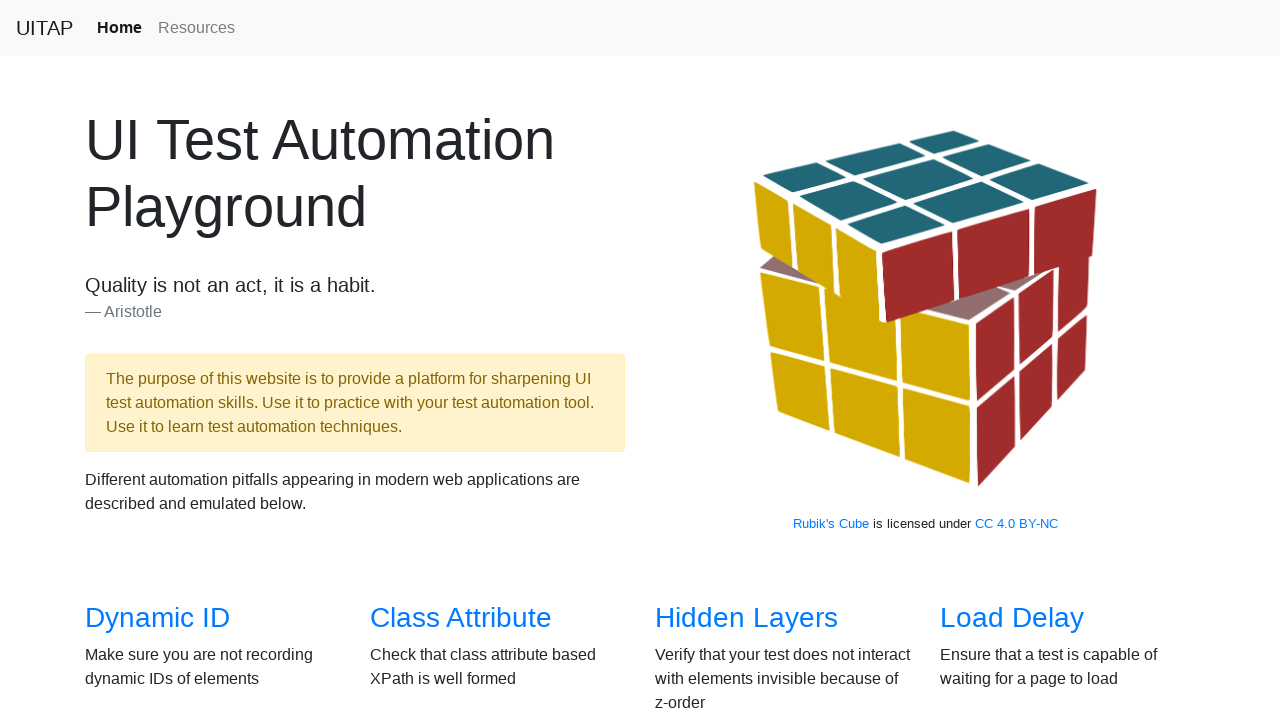

Clicked on Dynamic ID link at (158, 618) on text=Dynamic ID
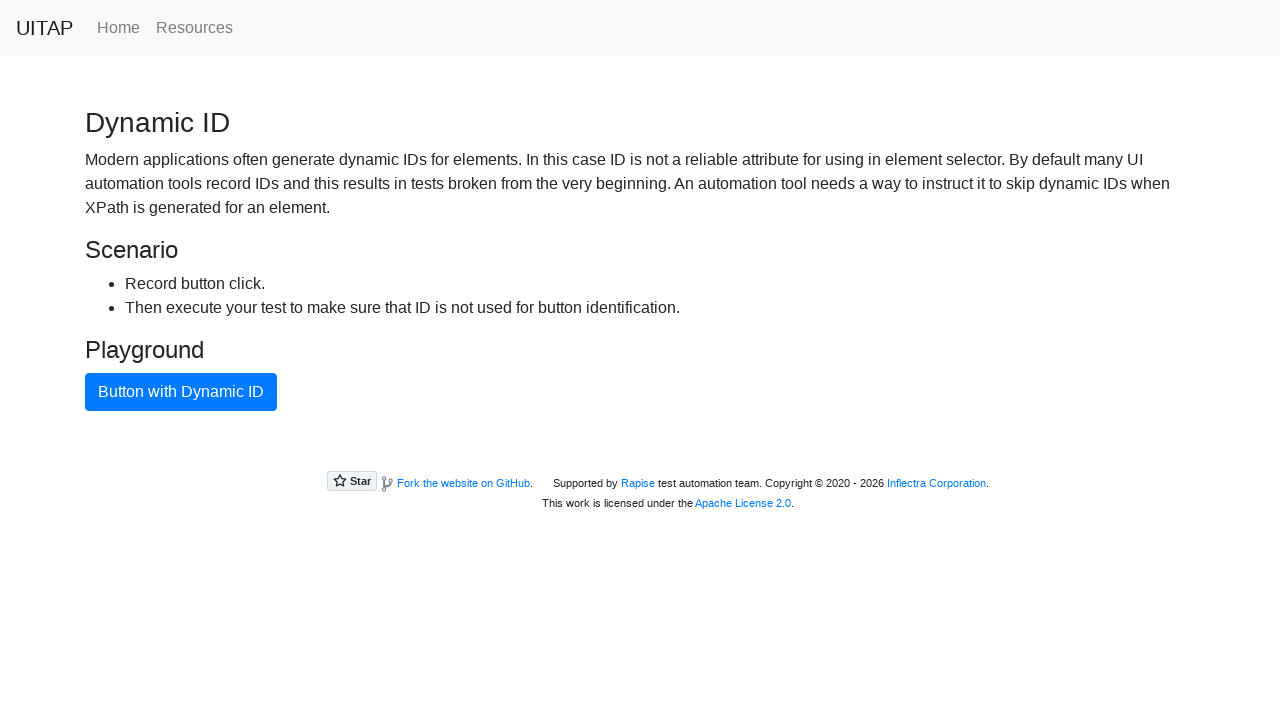

Verified Dynamic ID page h3 heading equals 'Dynamic ID'
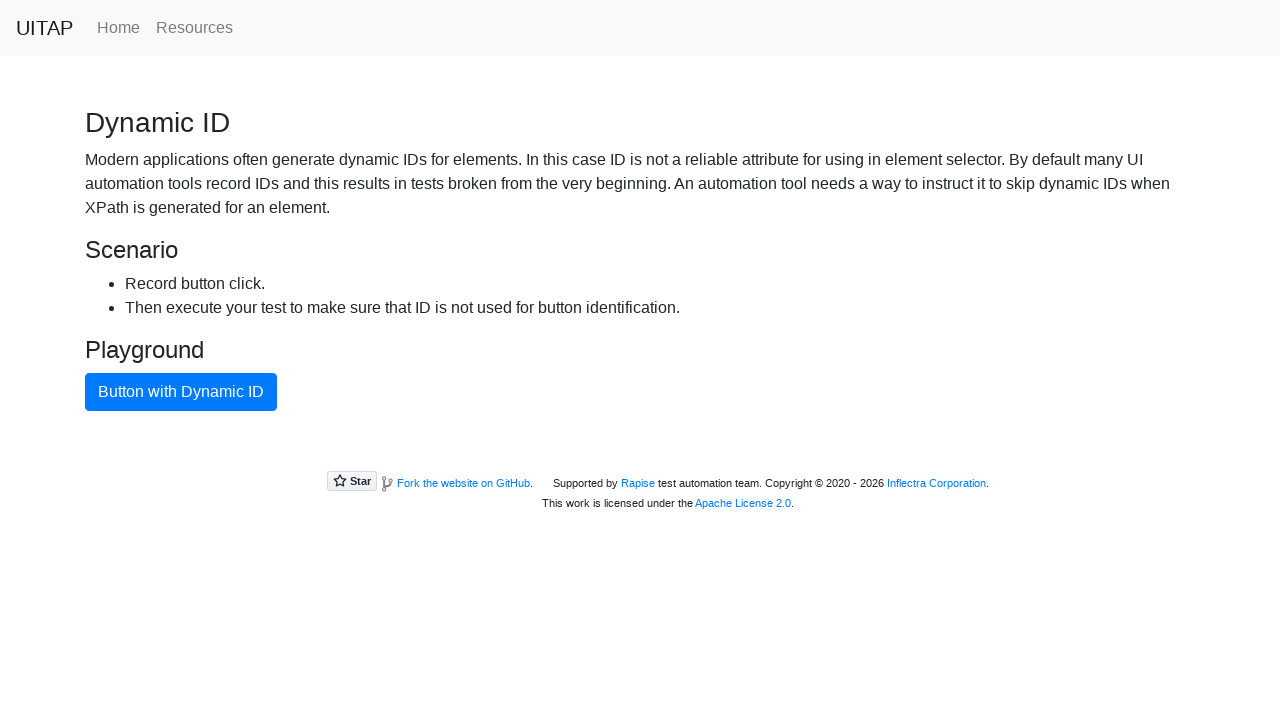

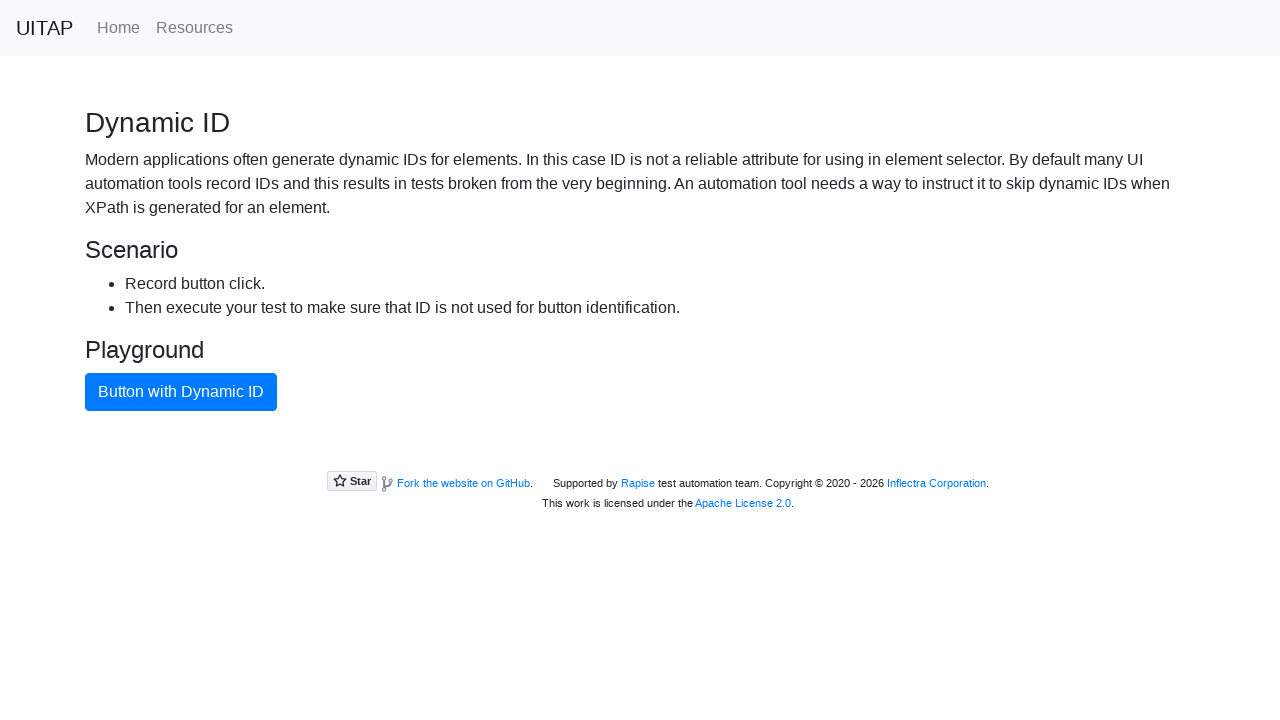